Tests vertical scrolling functionality by scrolling down 700 pixels on a webpage about JavaScript execution in Selenium

Starting URL: https://www.guru99.com/execute-javascript-selenium-webdriver.html

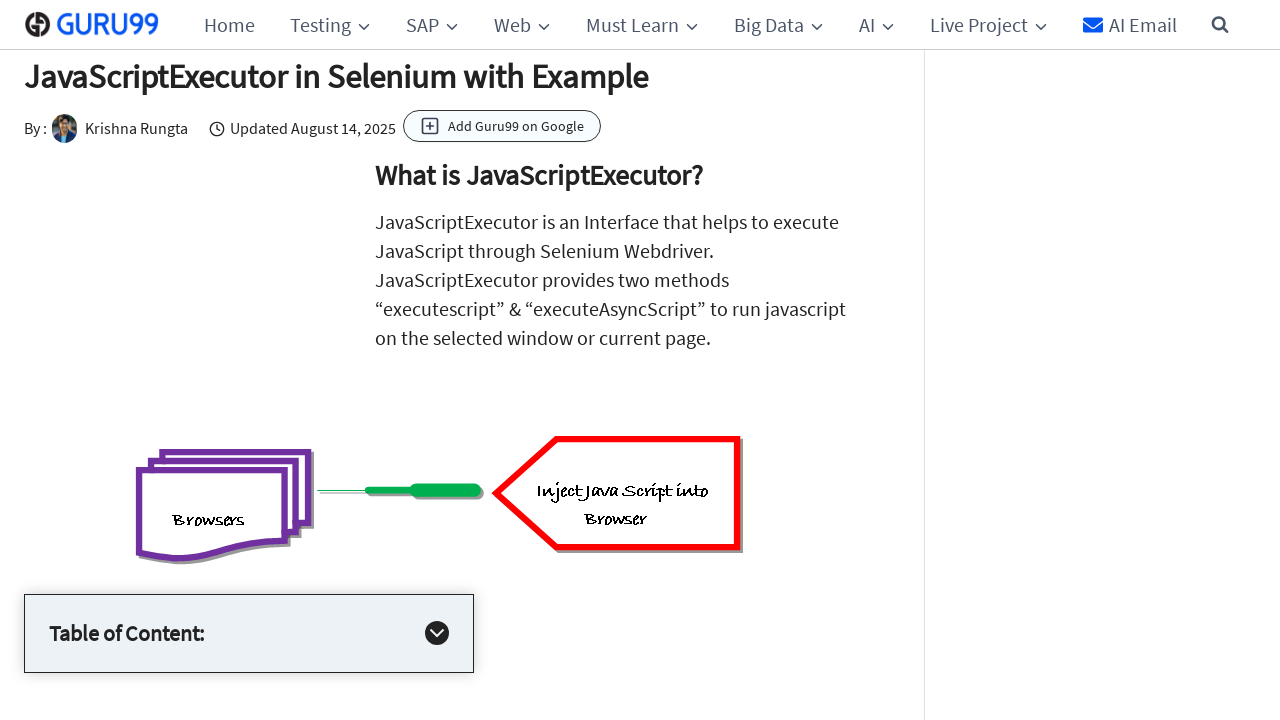

Navigated to Guru99 JavaScript execution page
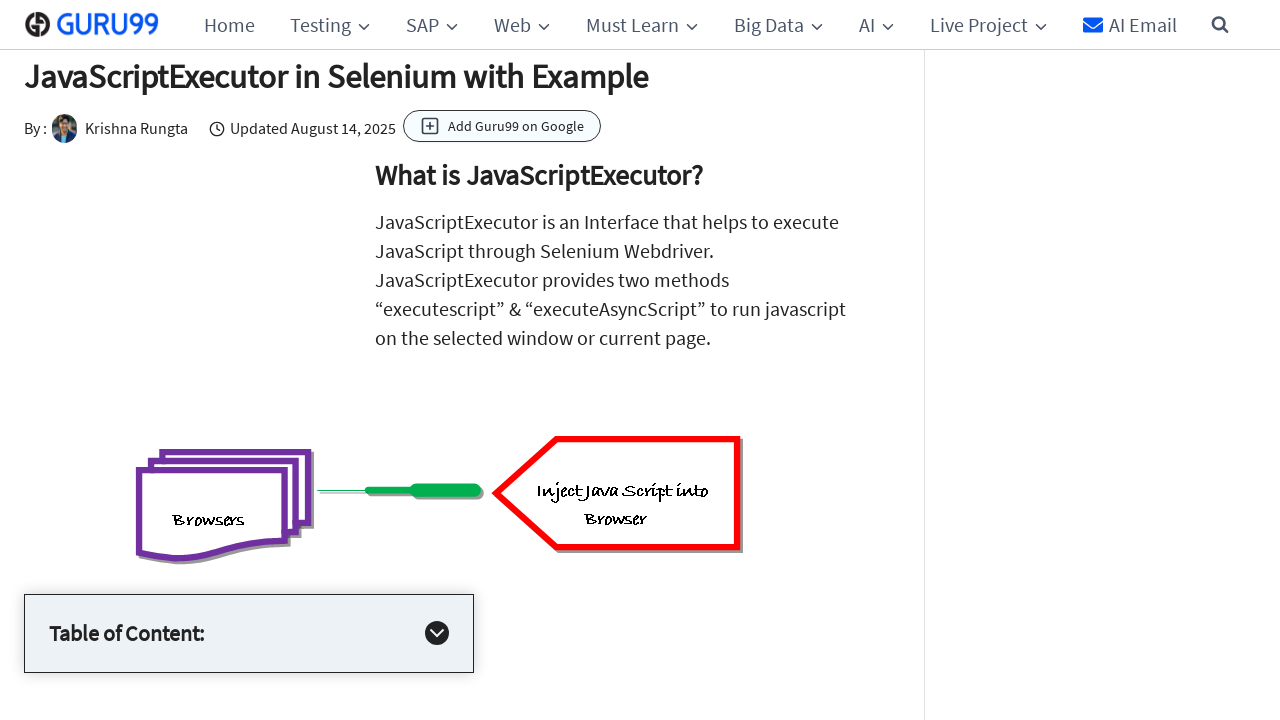

Scrolled down 700 pixels vertically on the page
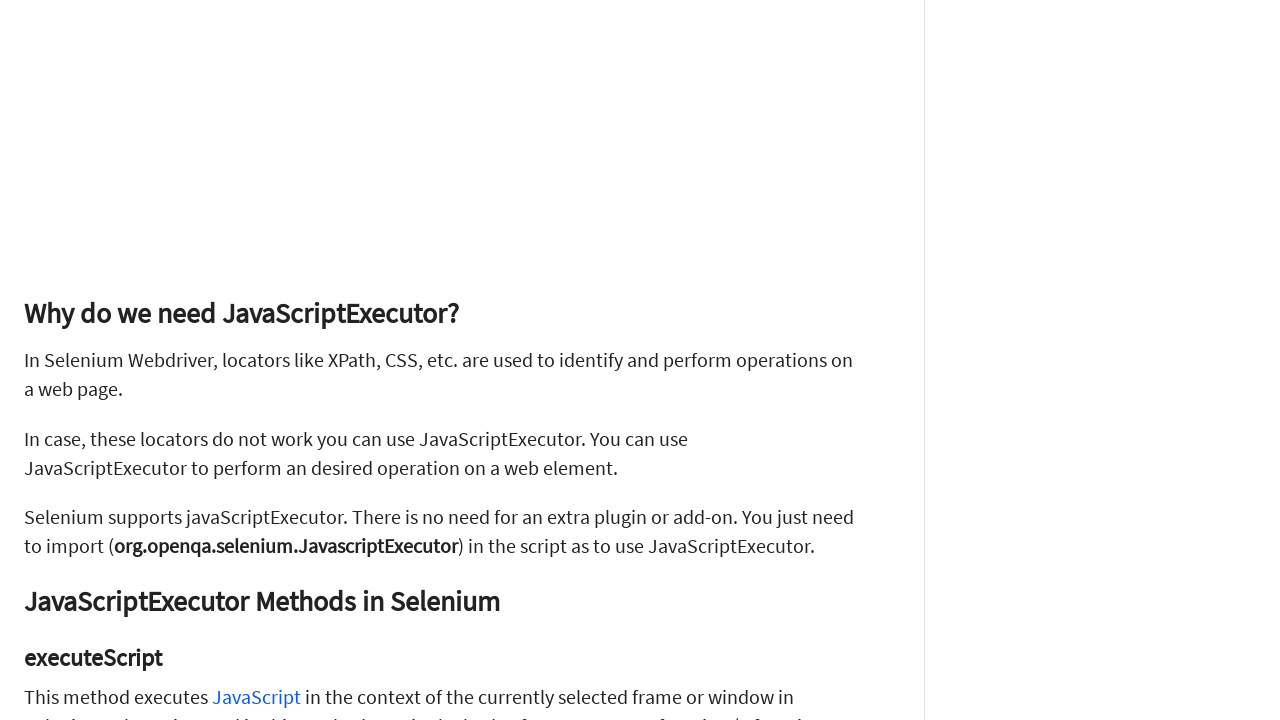

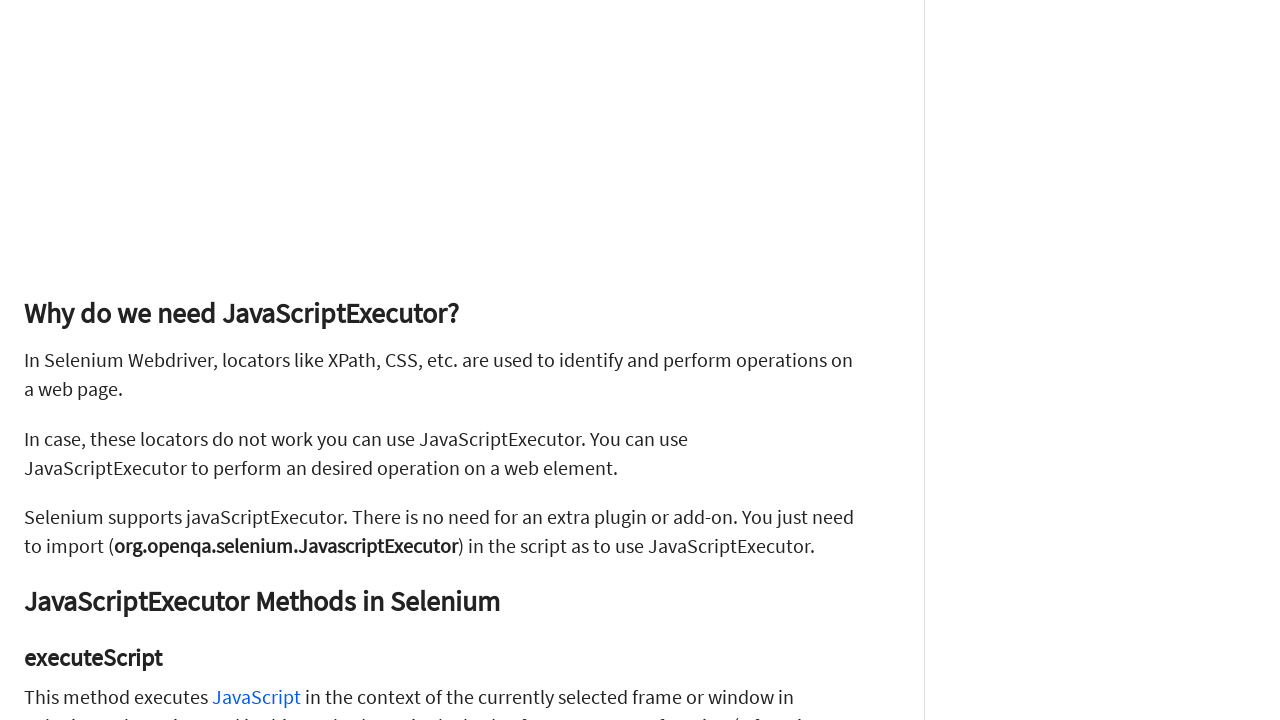